Tests clearing the complete state of all items by checking and unchecking toggle all

Starting URL: https://demo.playwright.dev/todomvc

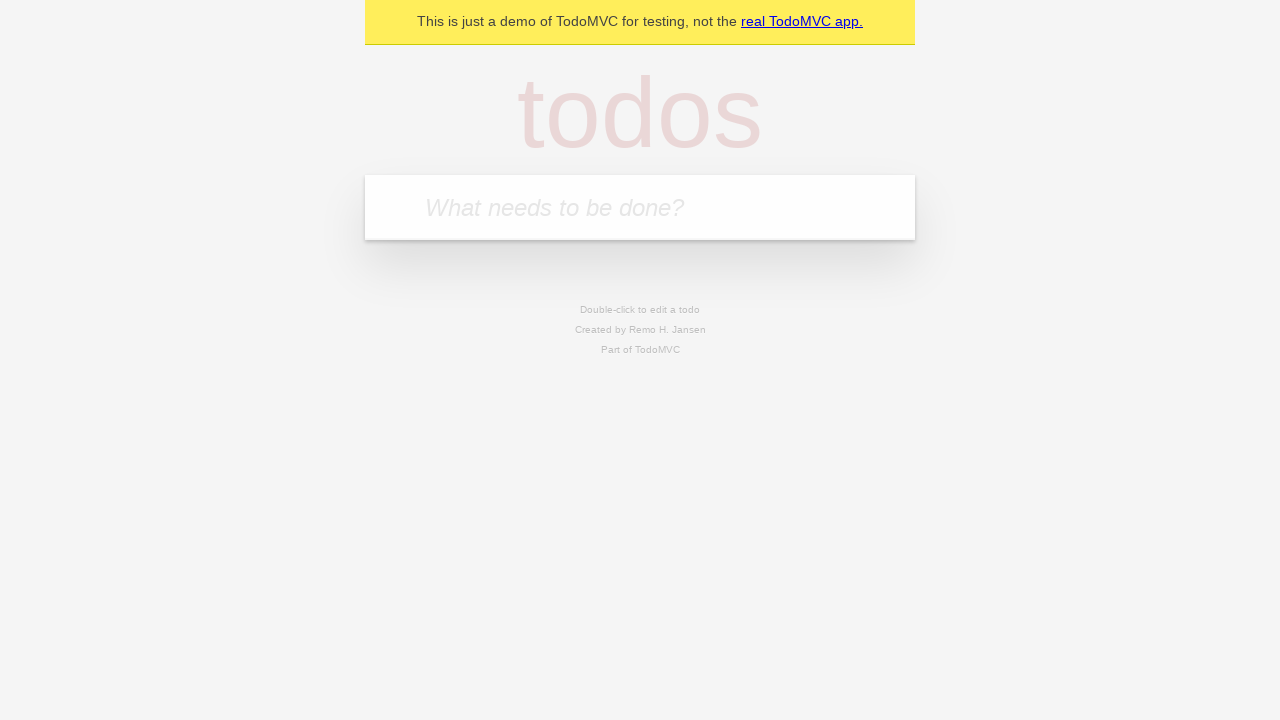

Filled todo input with 'buy some cheese' on internal:attr=[placeholder="What needs to be done?"i]
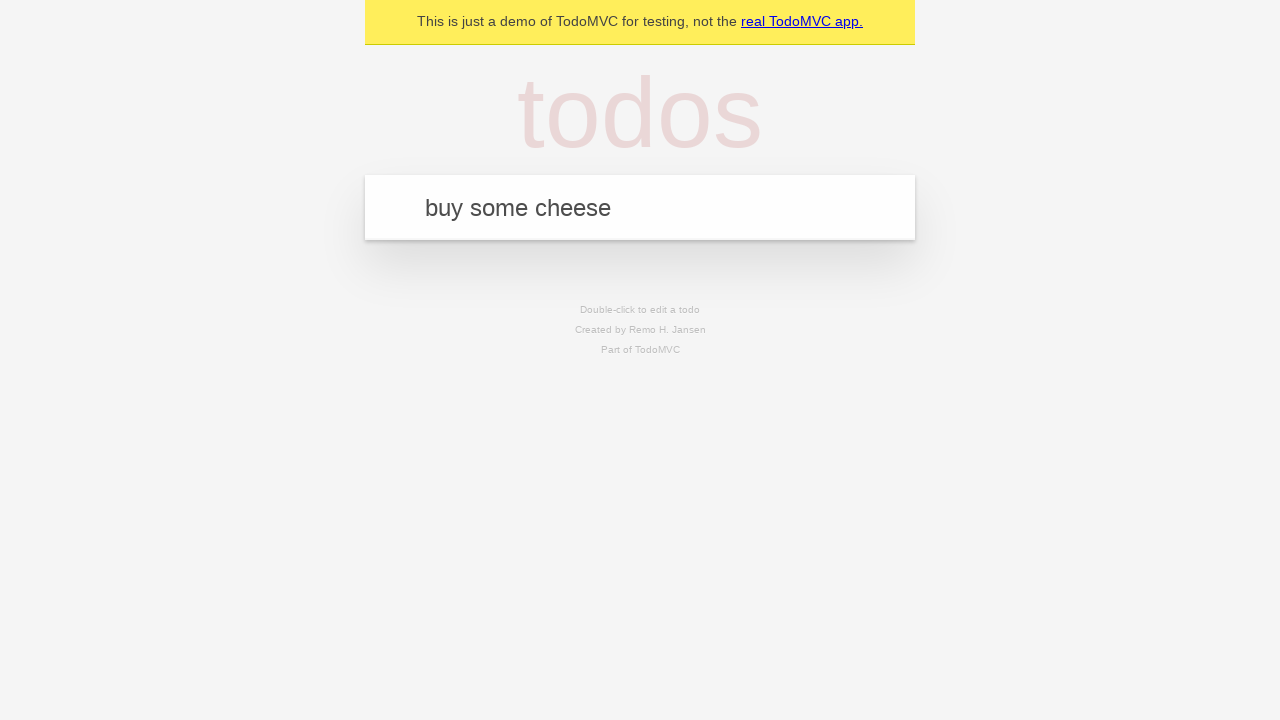

Pressed Enter to add first todo item on internal:attr=[placeholder="What needs to be done?"i]
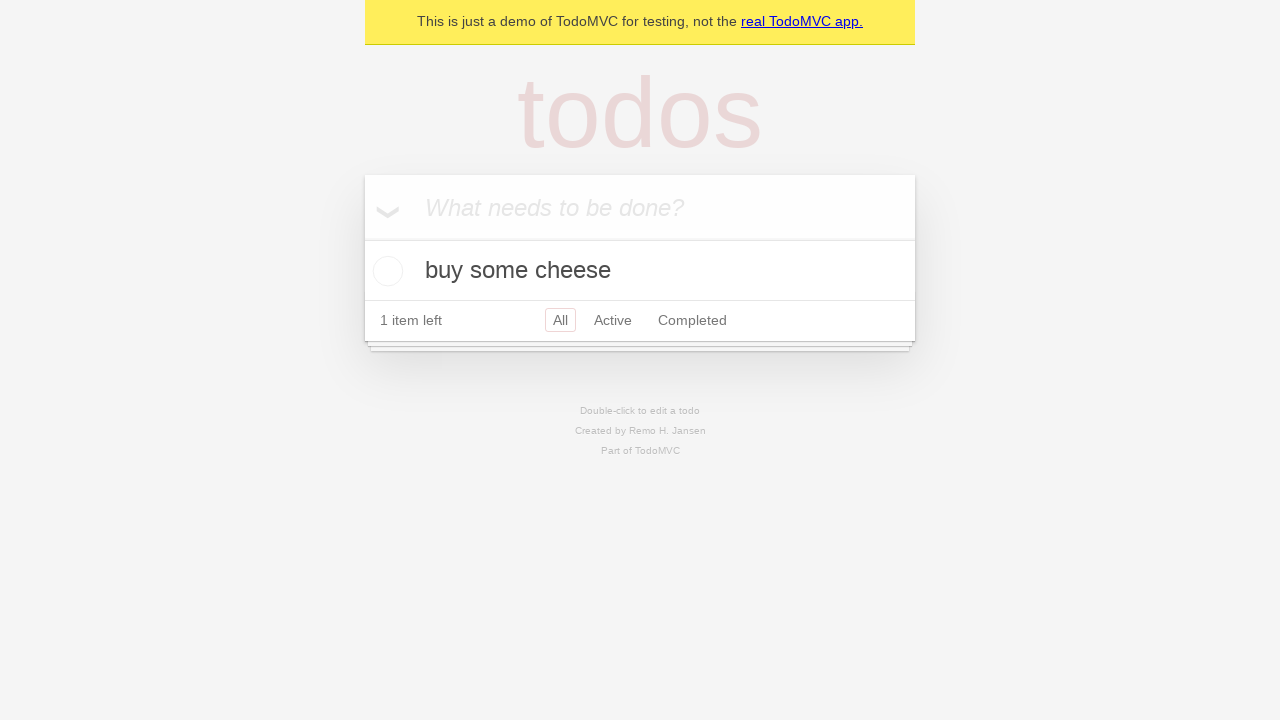

Filled todo input with 'feed the cat' on internal:attr=[placeholder="What needs to be done?"i]
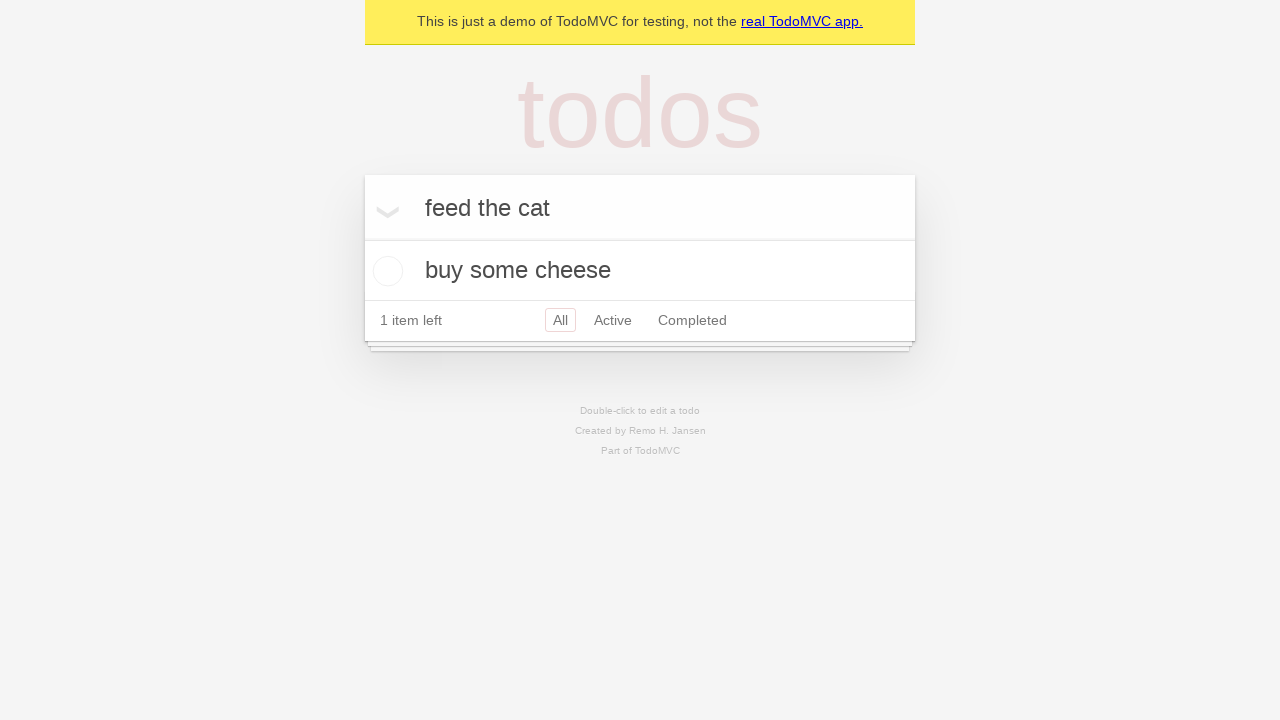

Pressed Enter to add second todo item on internal:attr=[placeholder="What needs to be done?"i]
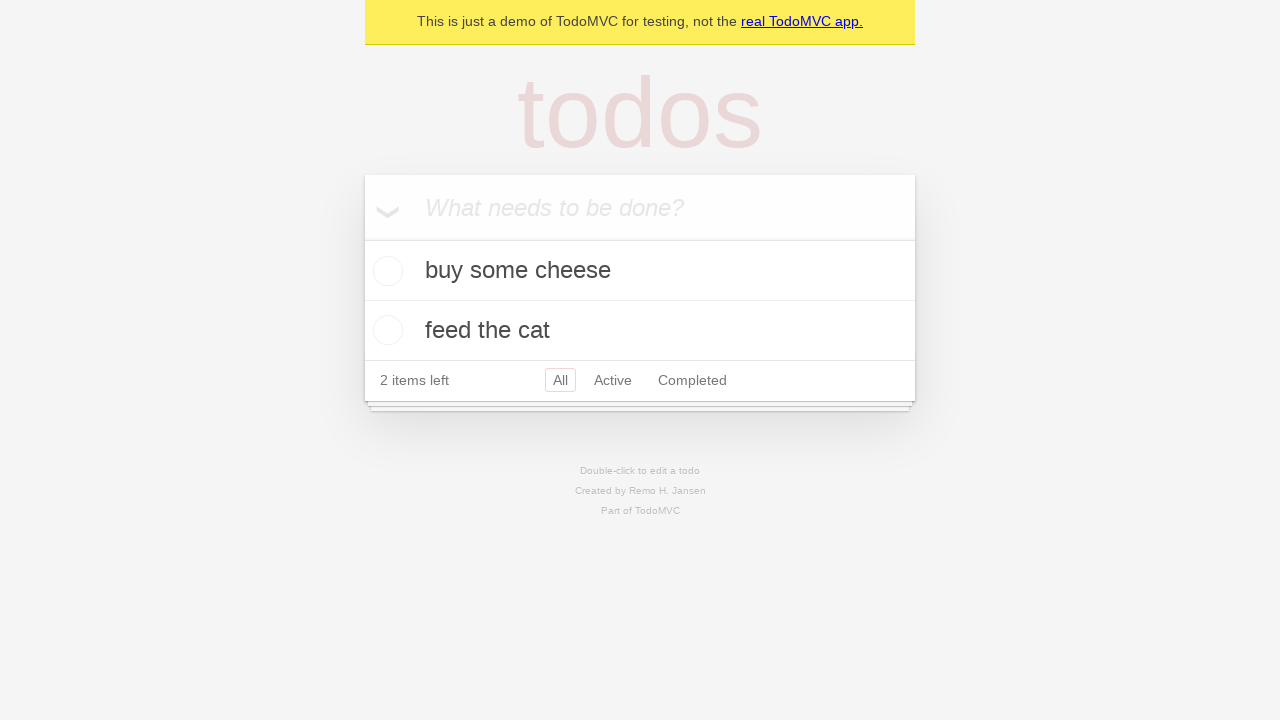

Filled todo input with 'book a doctors appointment' on internal:attr=[placeholder="What needs to be done?"i]
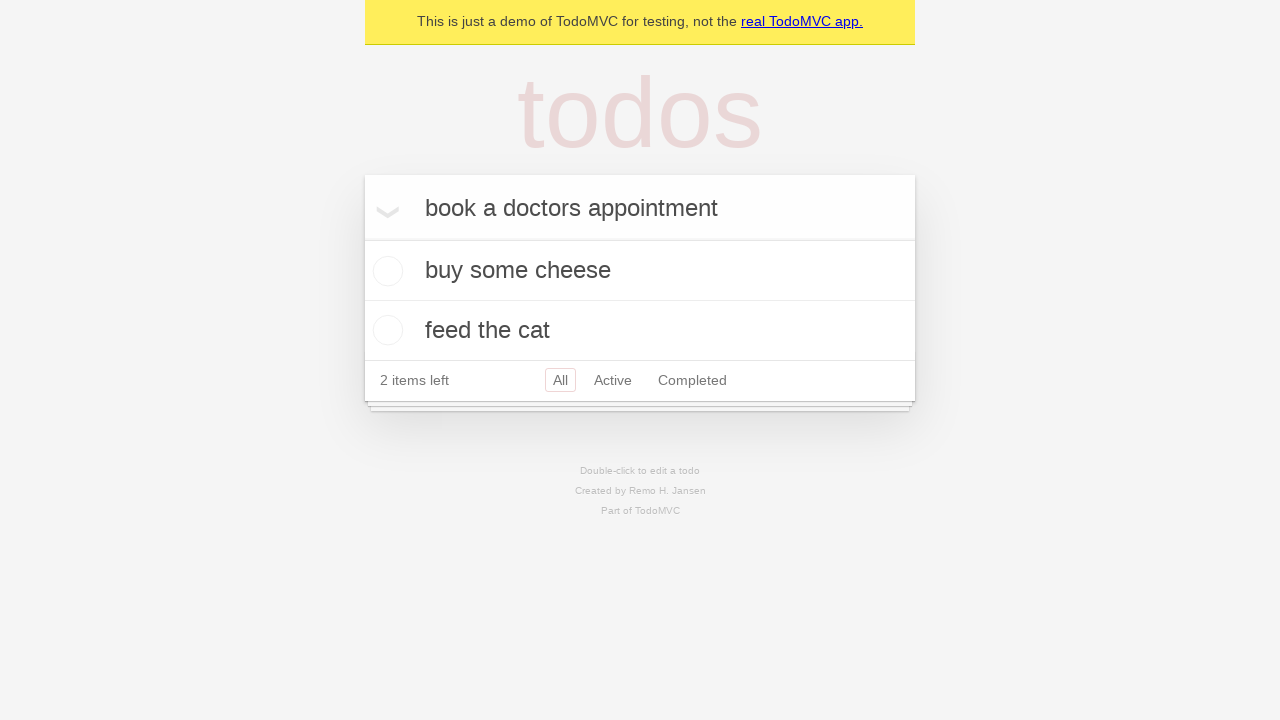

Pressed Enter to add third todo item on internal:attr=[placeholder="What needs to be done?"i]
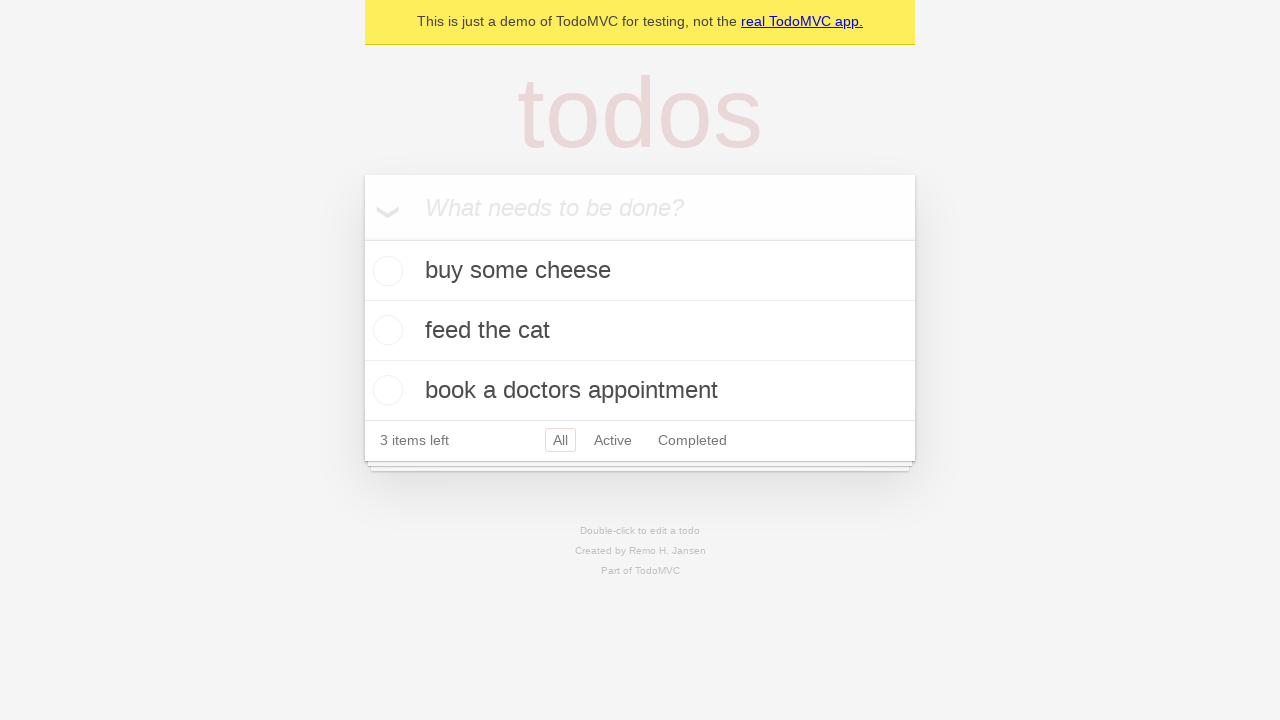

Checked 'Mark all as complete' toggle to complete all items at (362, 238) on internal:label="Mark all as complete"i
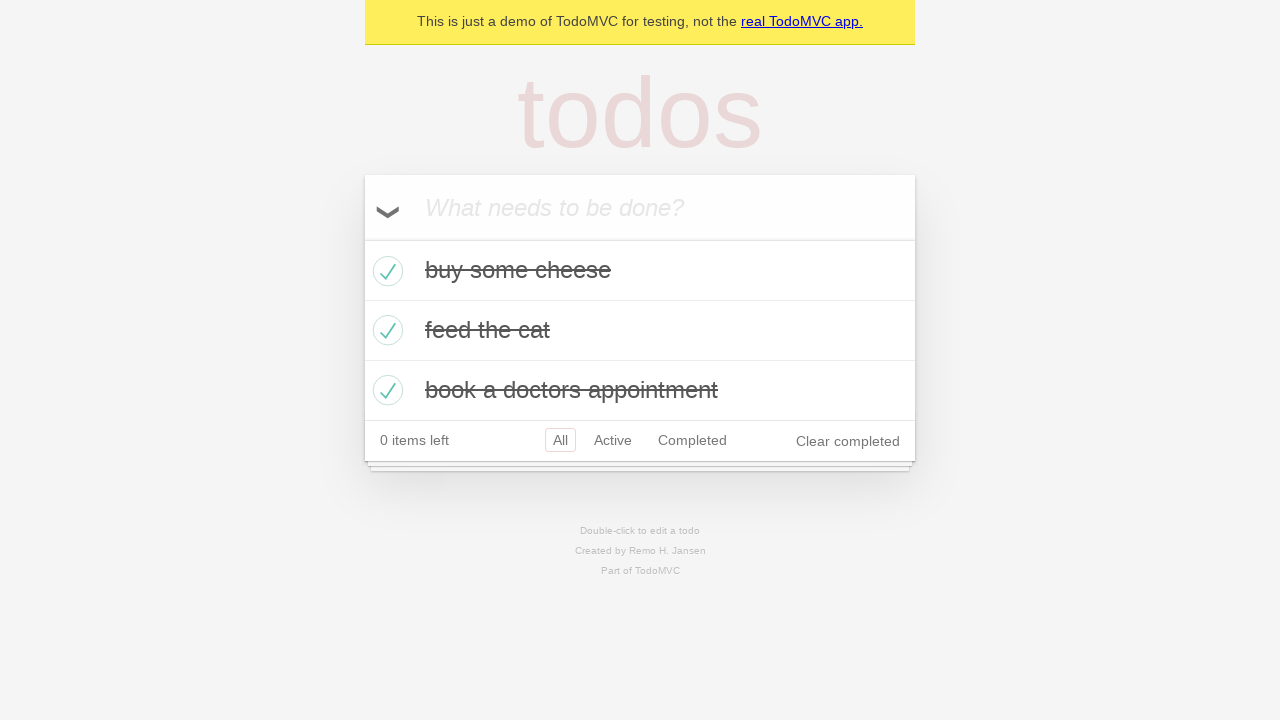

Unchecked 'Mark all as complete' toggle to clear complete state of all items at (362, 238) on internal:label="Mark all as complete"i
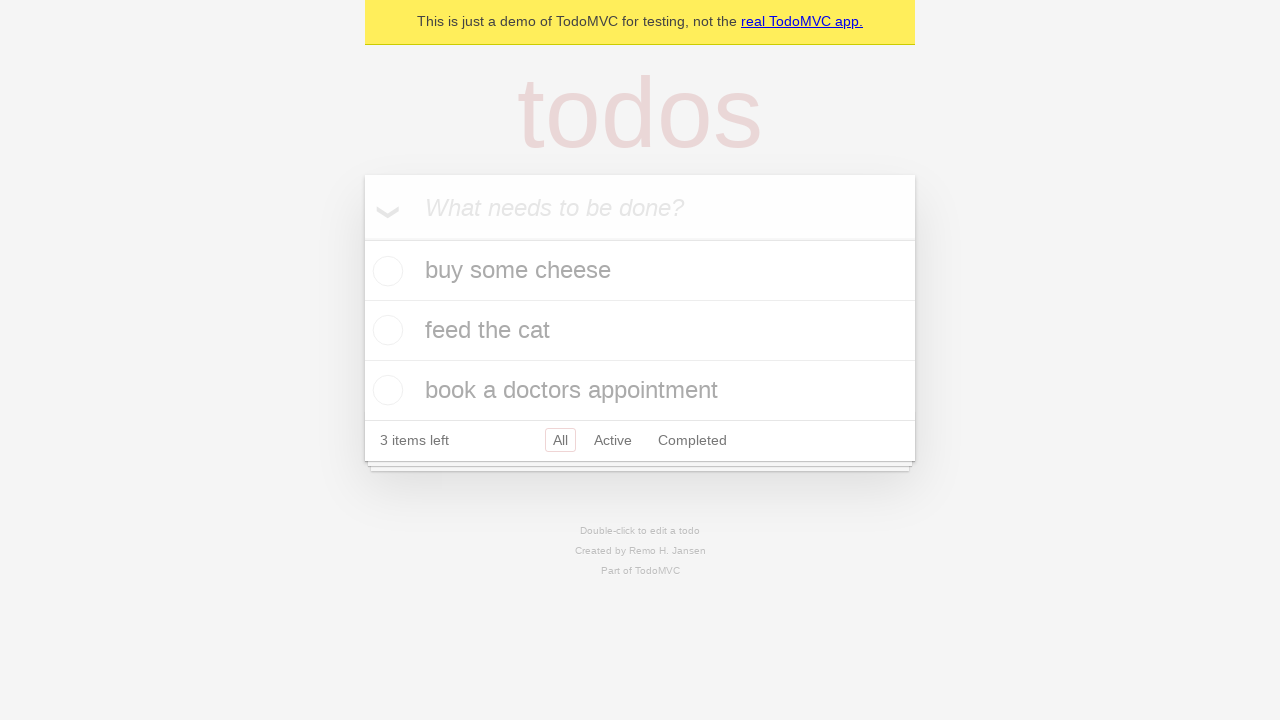

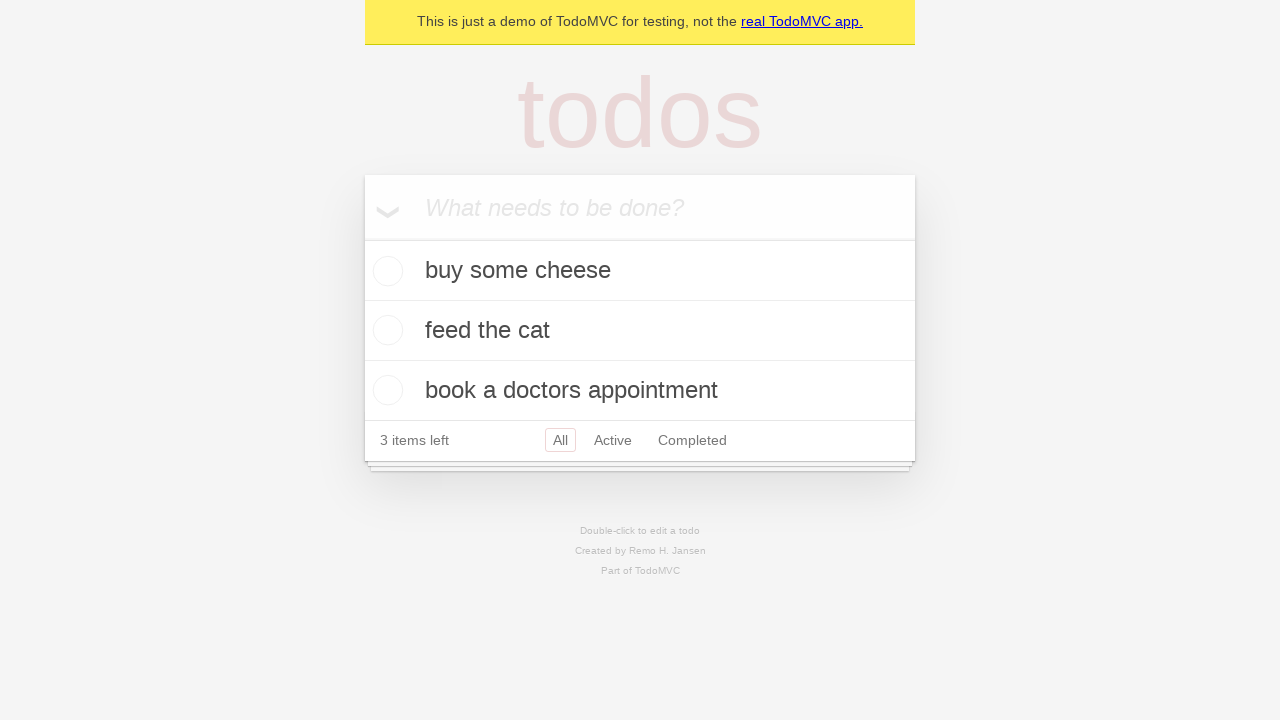